Tests right-click context menu functionality by performing a context click on a designated area, verifying the alert message, accepting it, then clicking a link that opens in a new window and verifying the content on the new page.

Starting URL: https://the-internet.herokuapp.com/context_menu

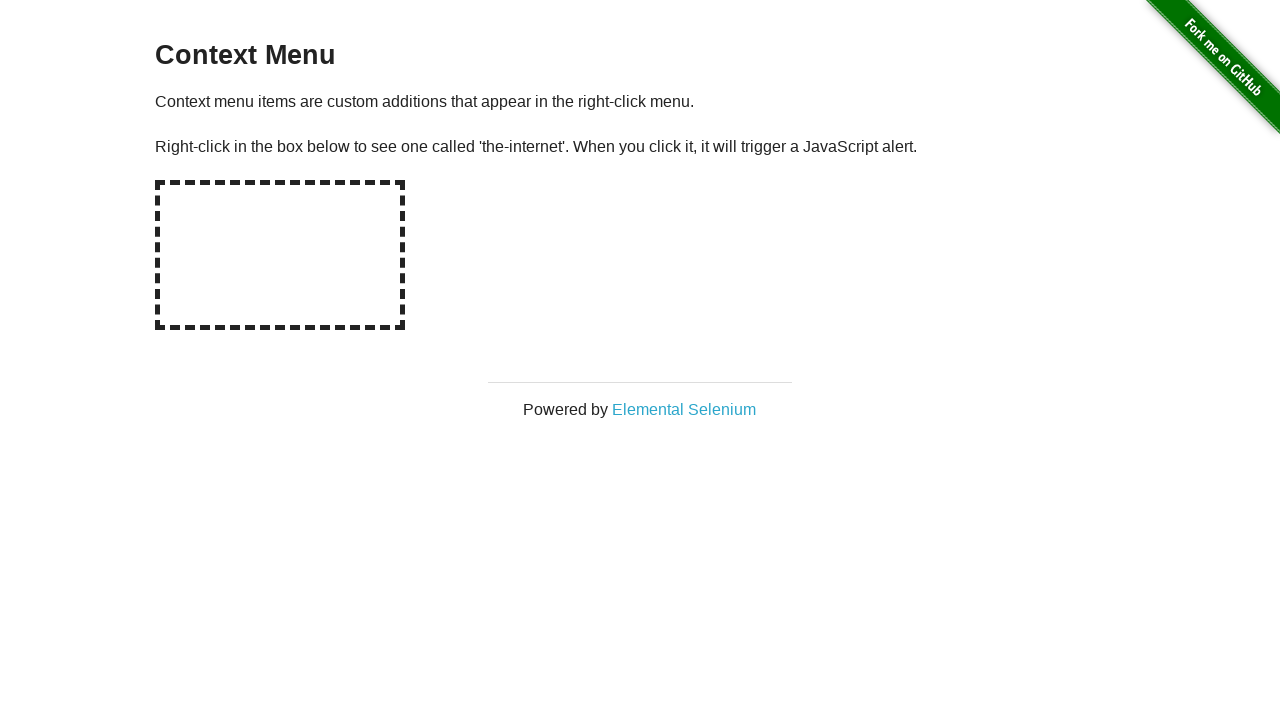

Right-clicked on the hot-spot area to trigger context menu at (280, 255) on #hot-spot
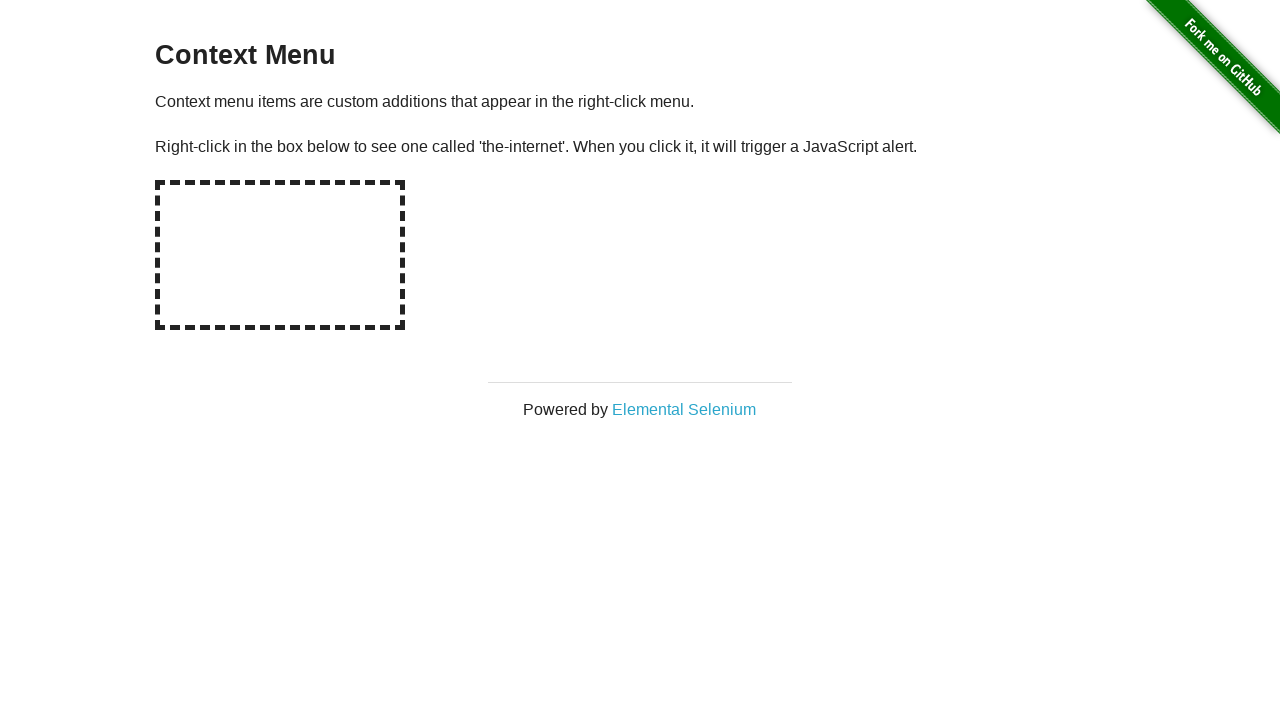

Set up dialog handler to capture and accept alert
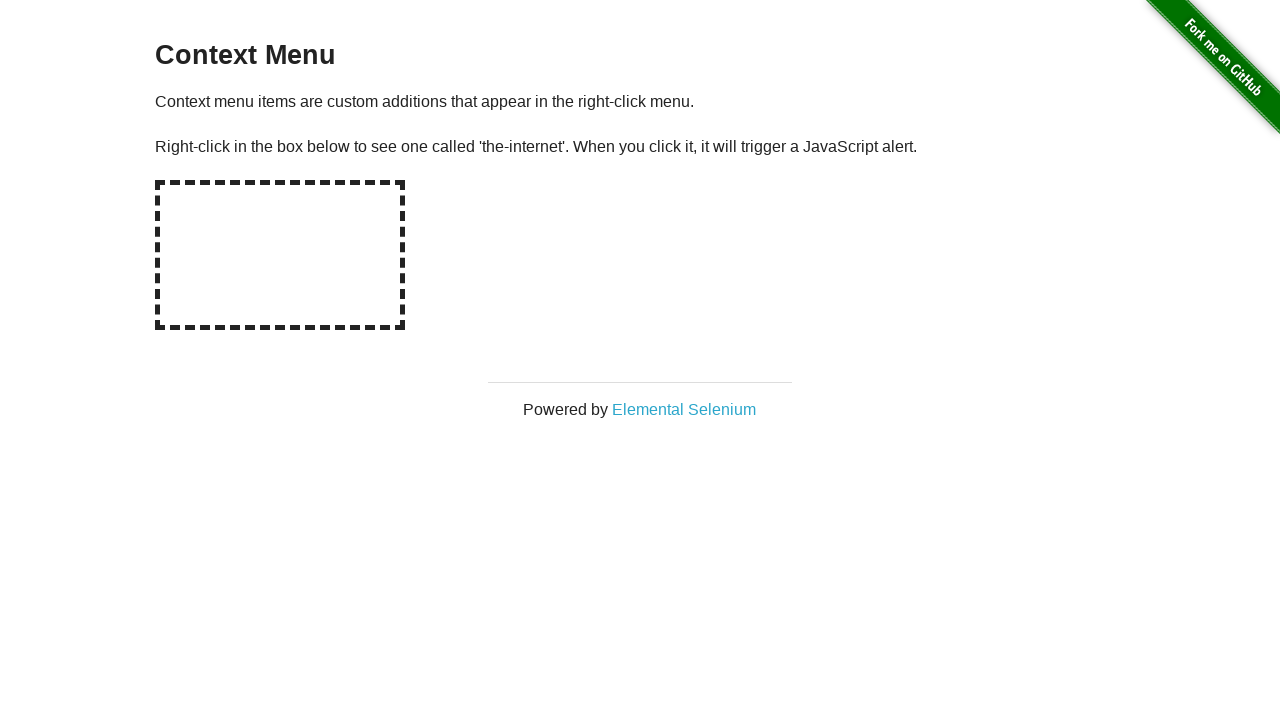

Waited for dialog to be handled
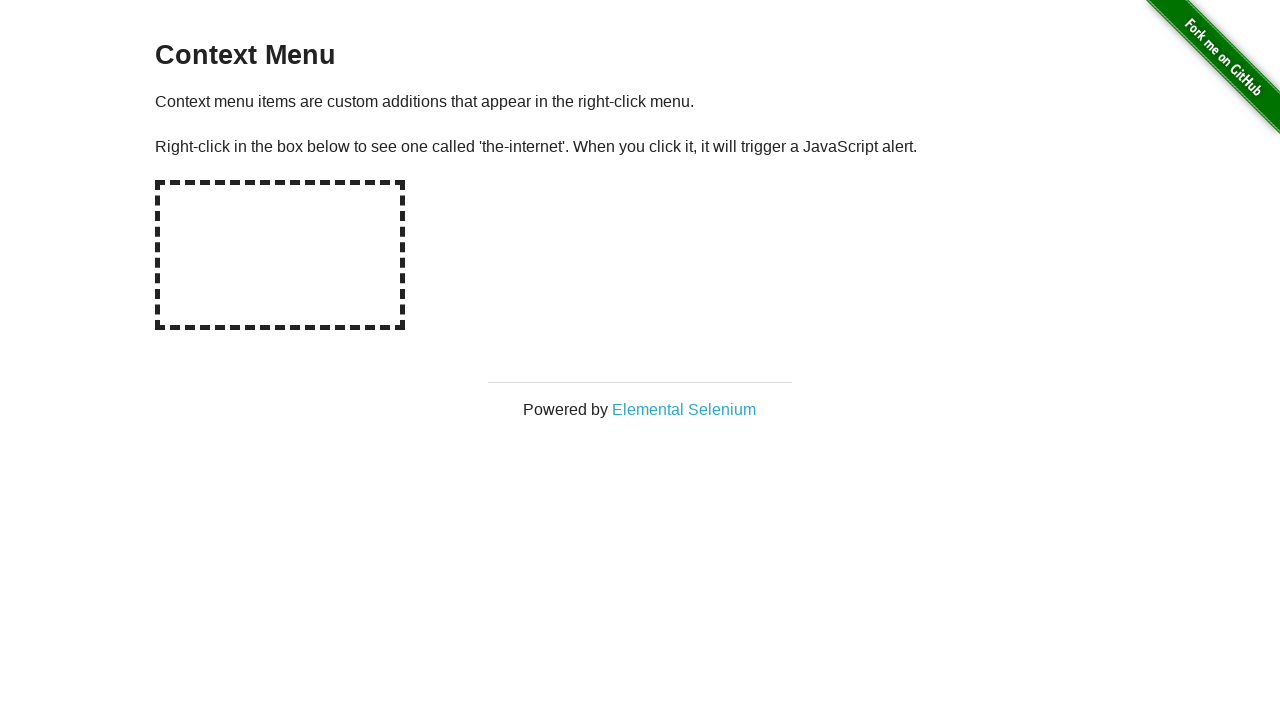

Clicked 'Elemental Selenium' link which opened in a new page at (684, 409) on text=Elemental Selenium
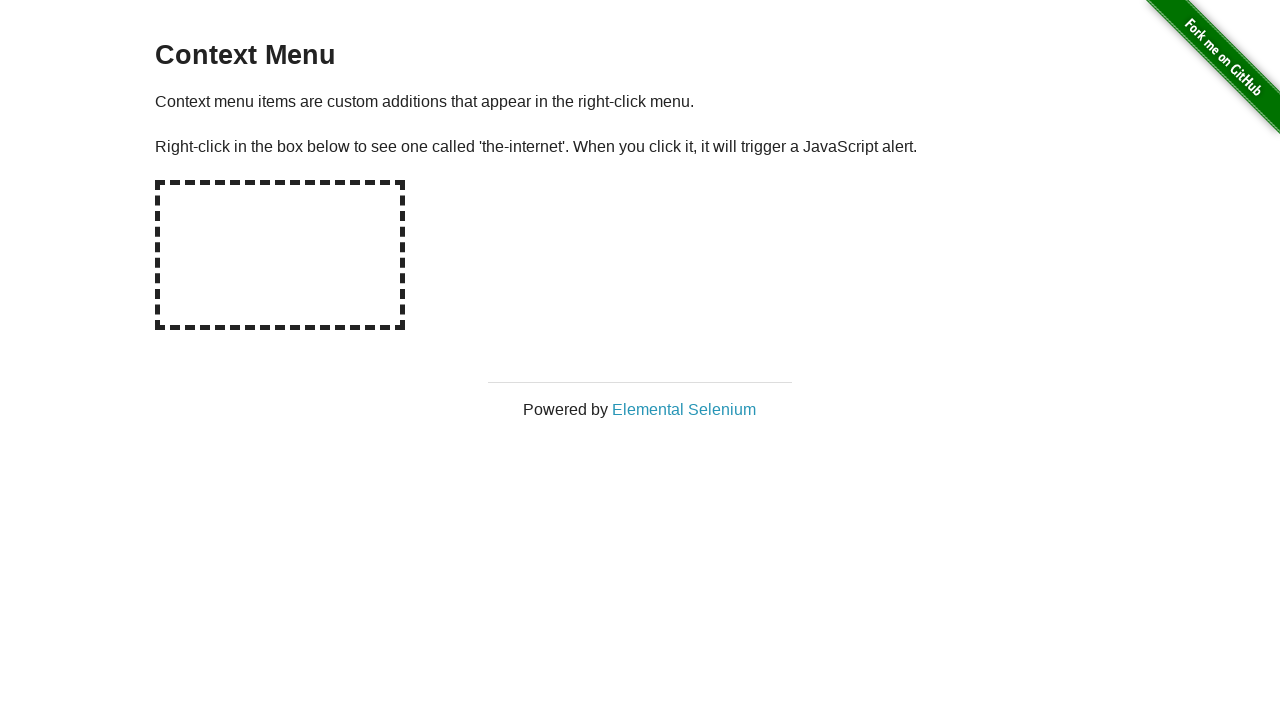

Captured the new page object
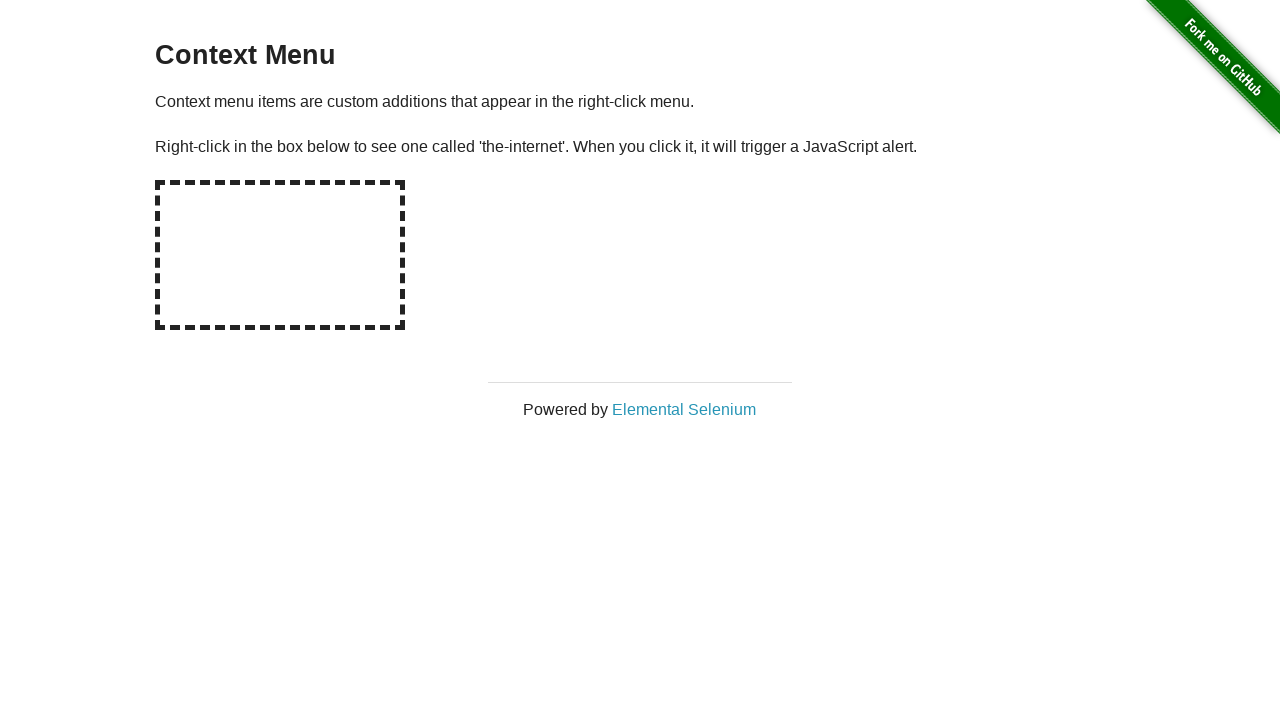

Waited for new page to fully load
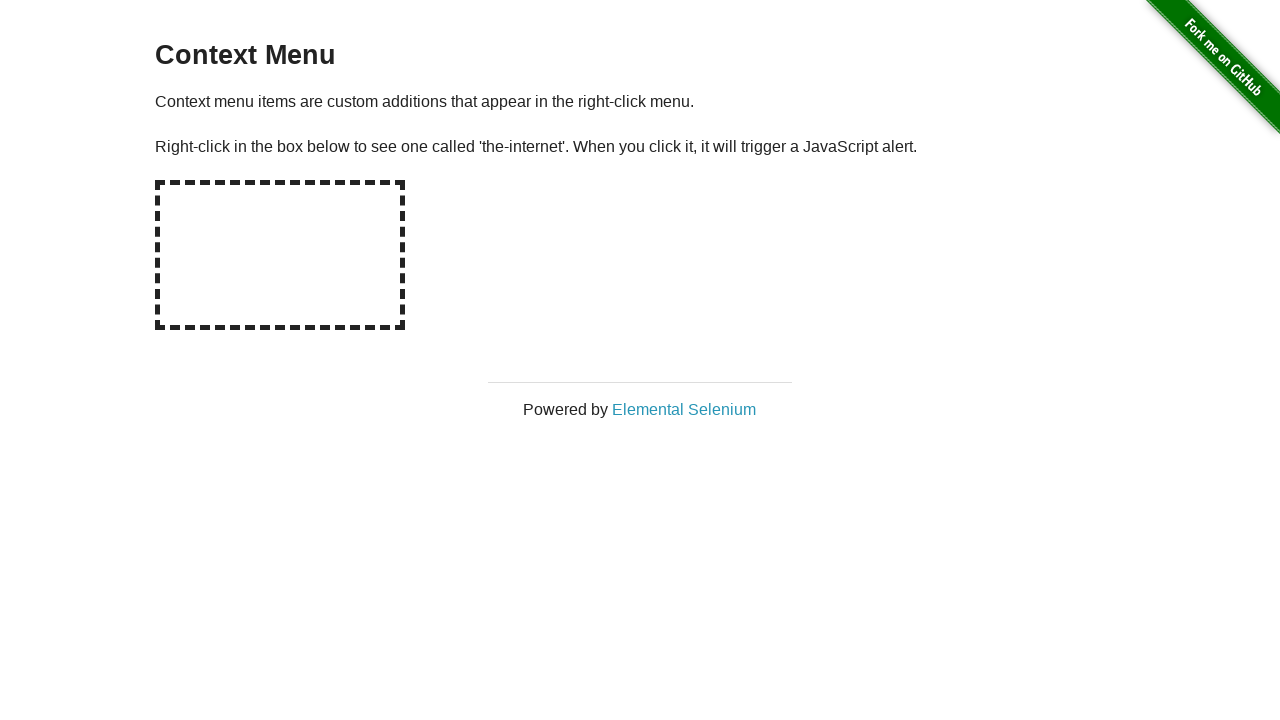

Retrieved h1 text content from new page
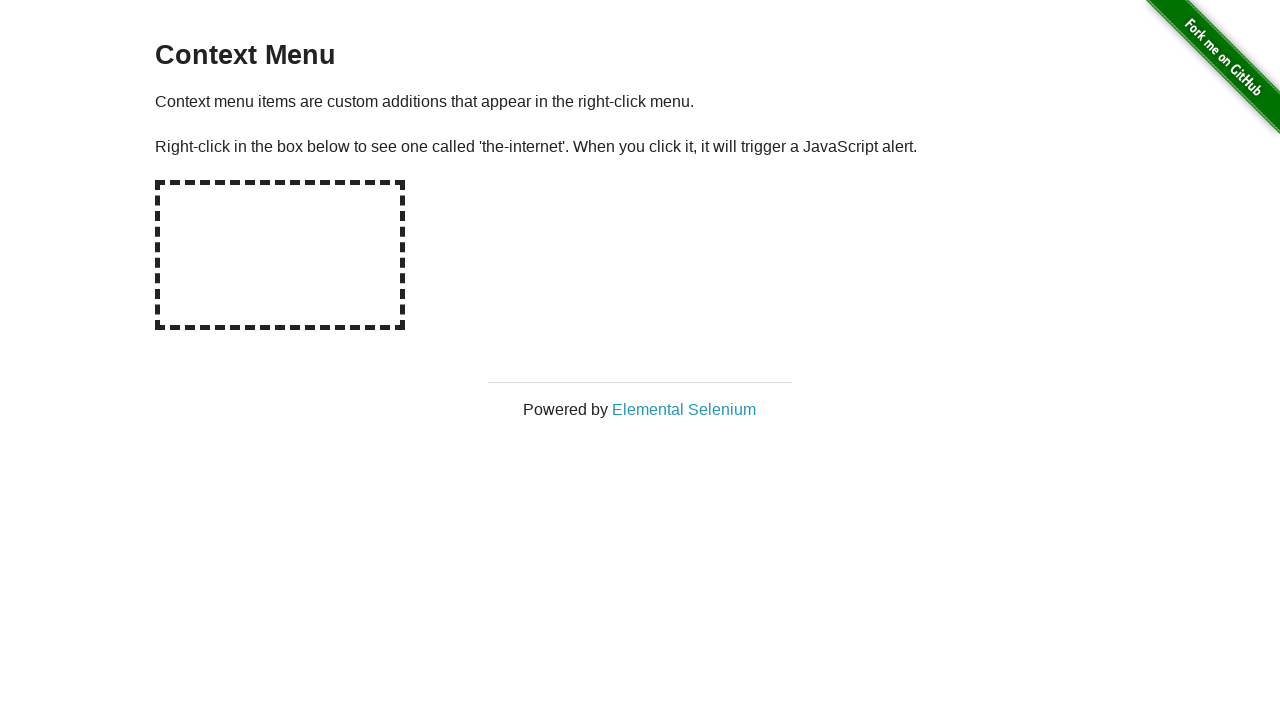

Verified that h1 contains 'Elemental Selenium'
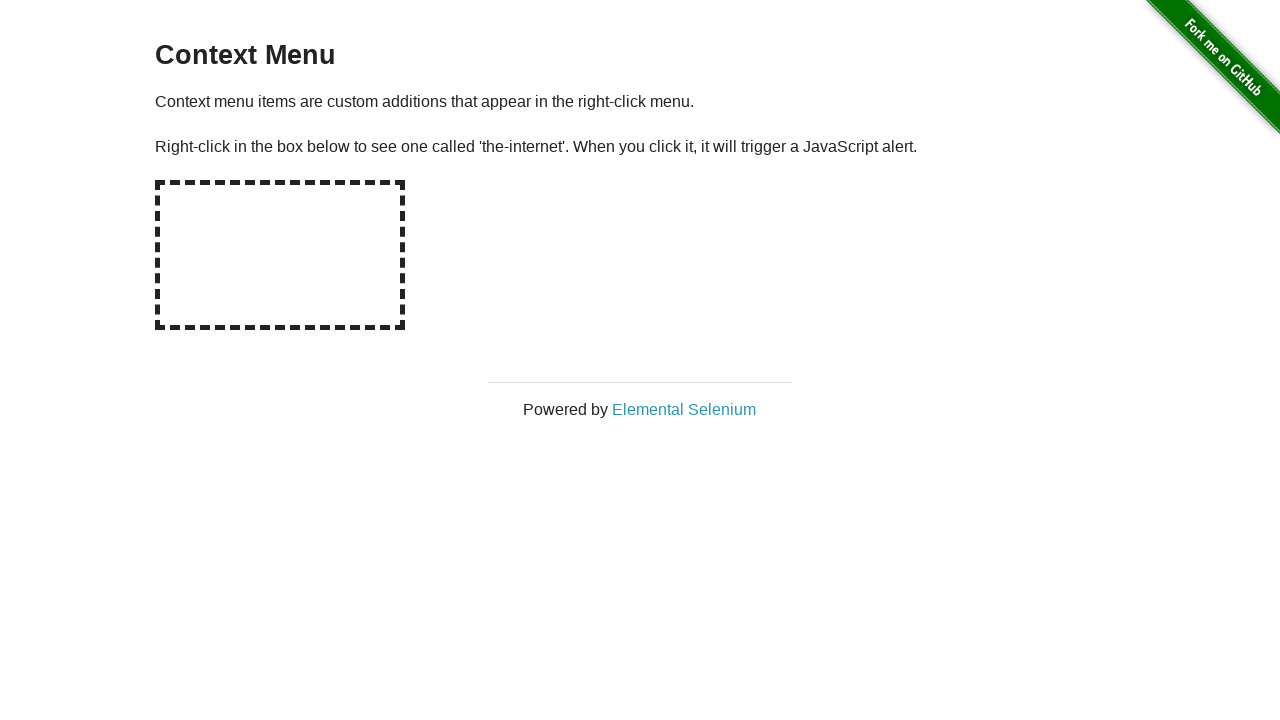

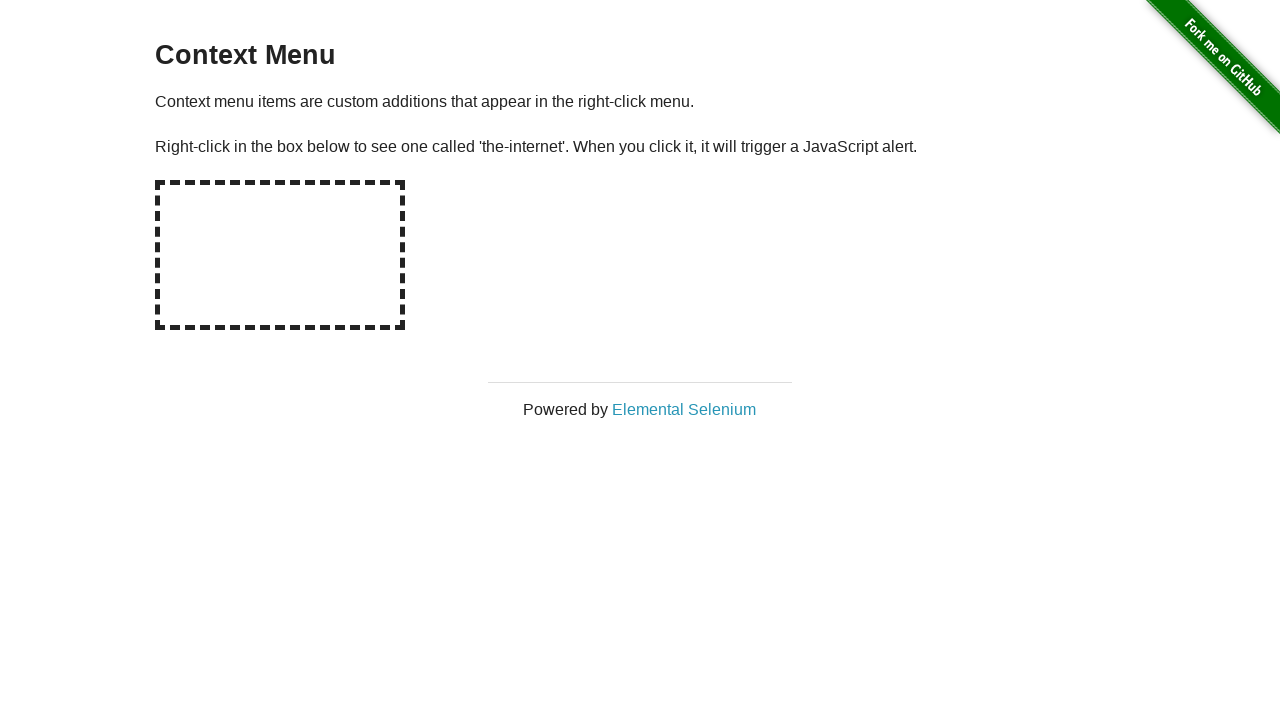